Tests dynamic controls by clicking Remove button to verify "It's gone!" message, then clicking Add button to verify "It's back!" message

Starting URL: https://the-internet.herokuapp.com/dynamic_controls

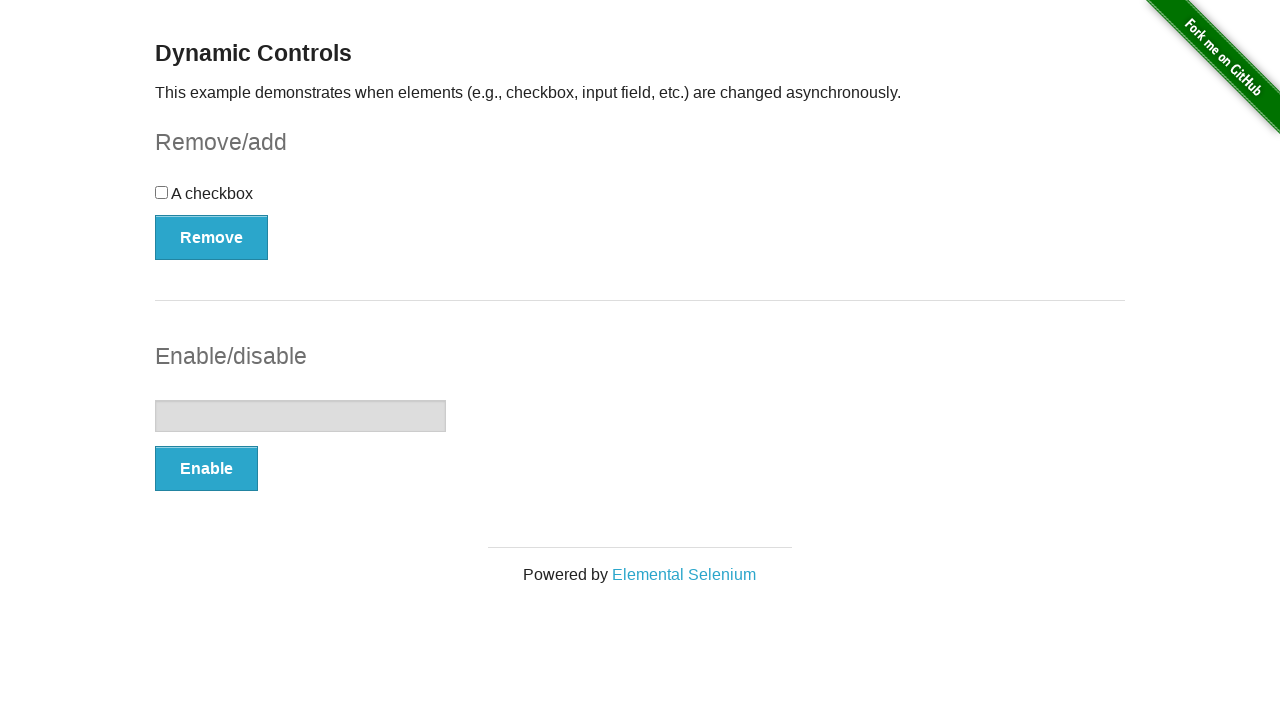

Clicked Remove button at (212, 237) on button:has-text('Remove')
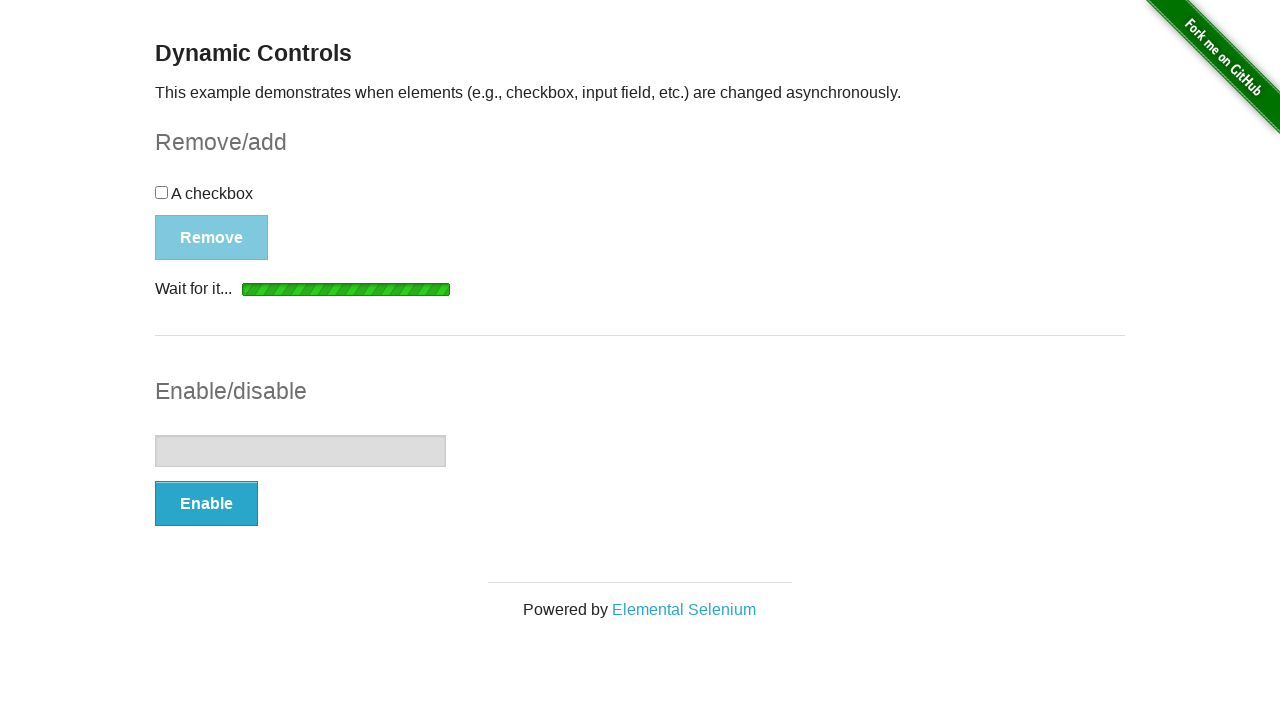

Verified 'It's gone!' message is visible
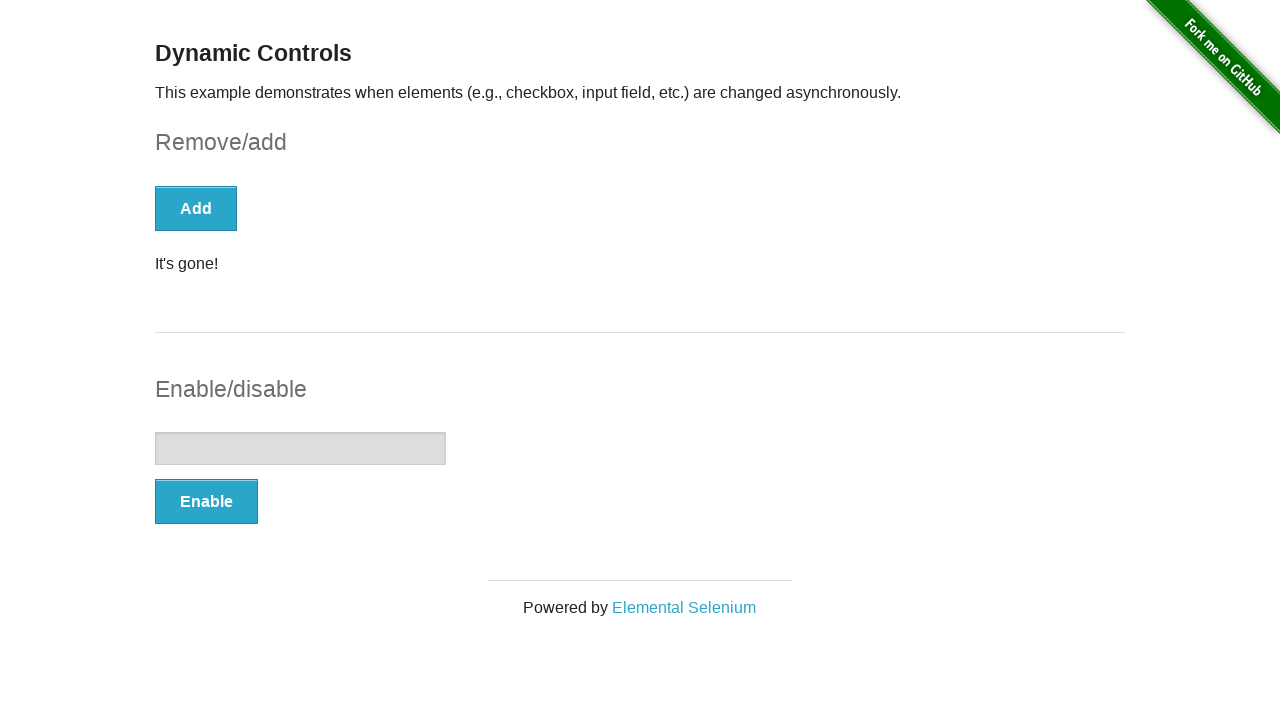

Clicked Add button at (196, 208) on button:has-text('Add')
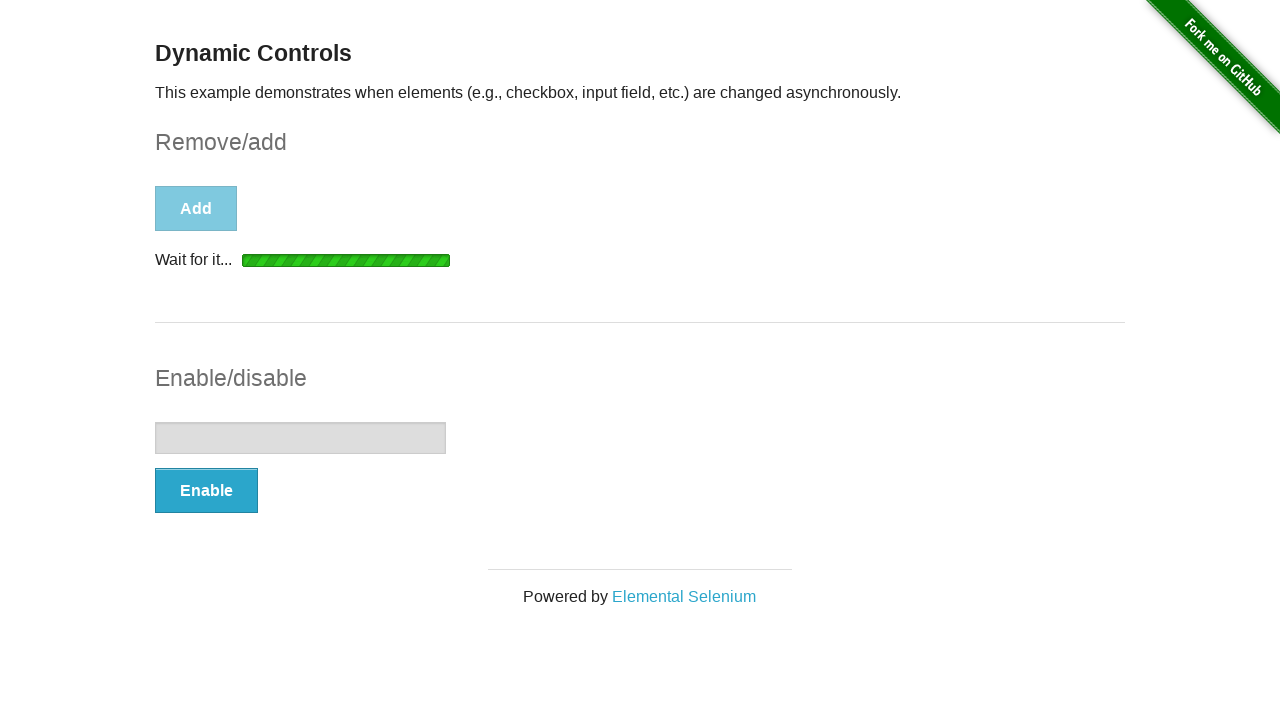

Verified 'It's back!' message is visible
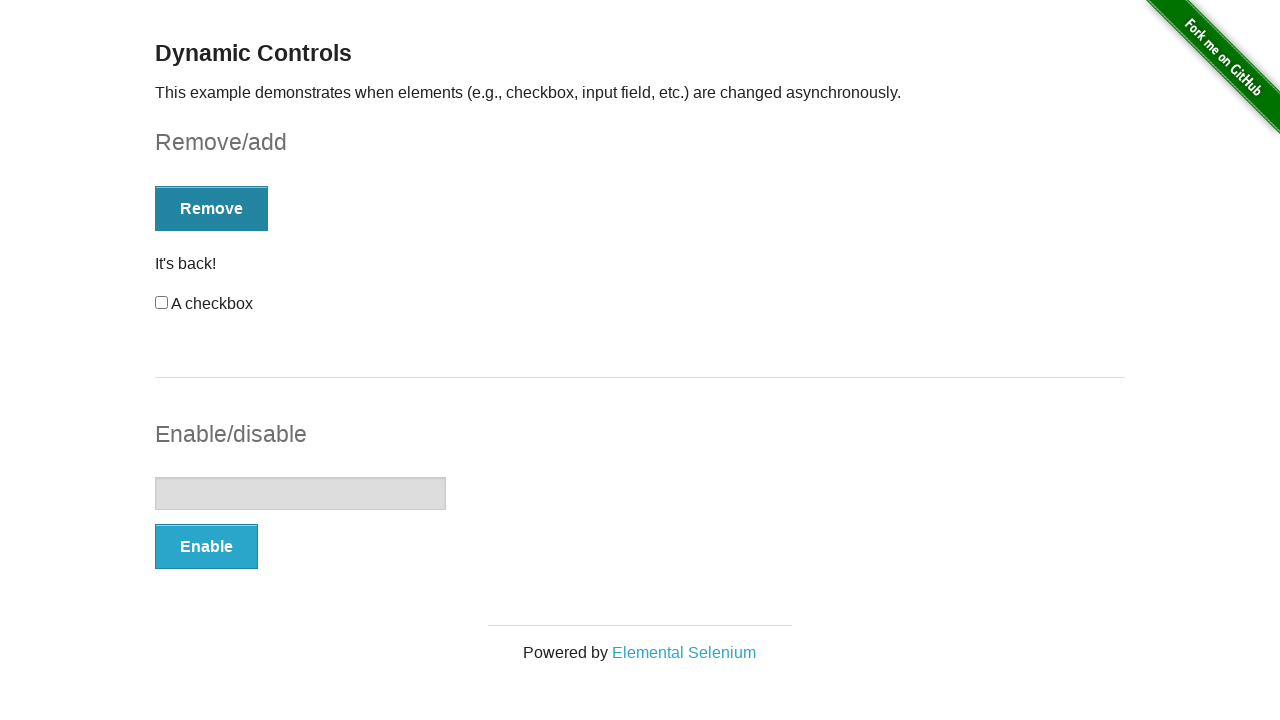

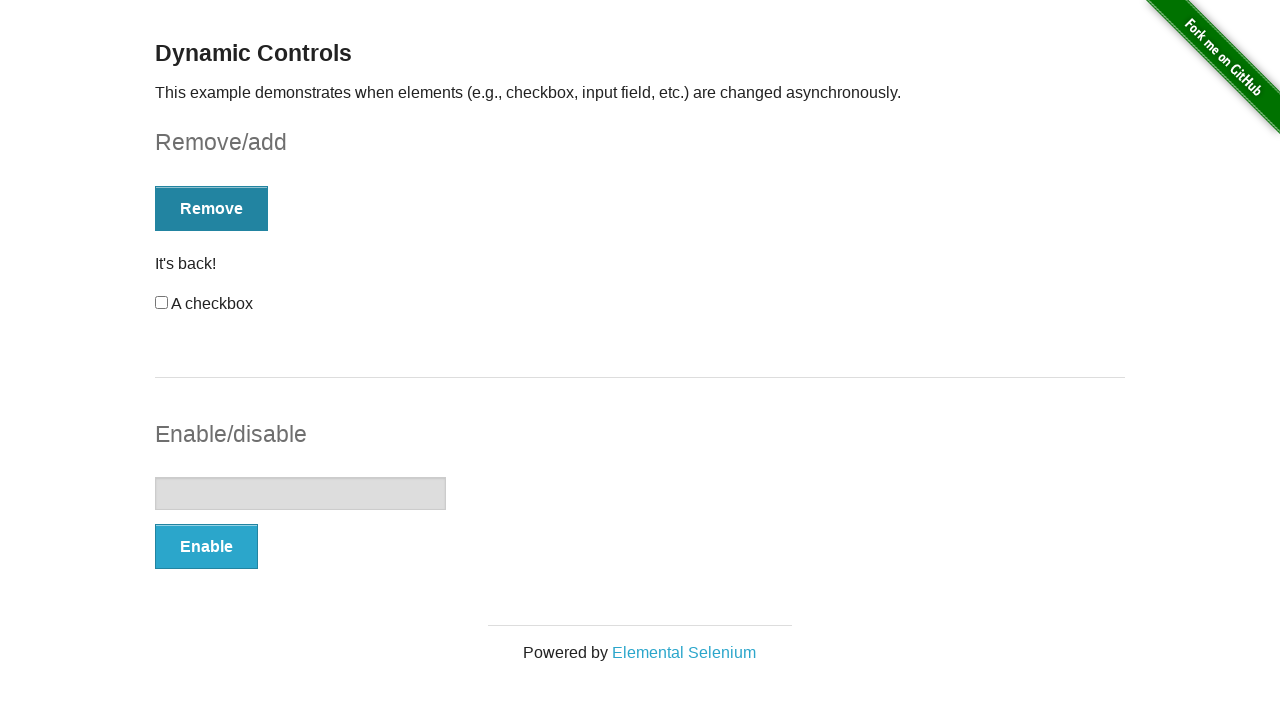